Tests radio button functionality by selecting the "Impressive" radio button option

Starting URL: https://demoqa.com/radio-button

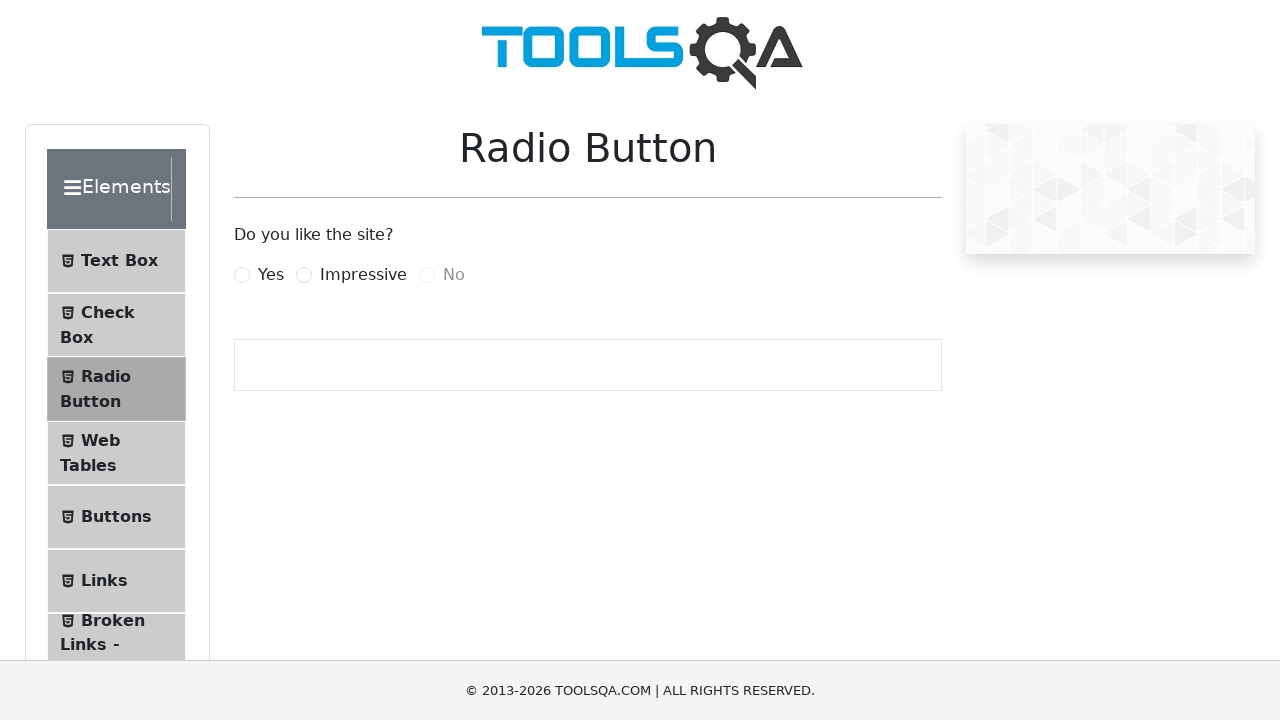

Clicked on the 'Impressive' radio button label at (363, 275) on label[for='impressiveRadio']
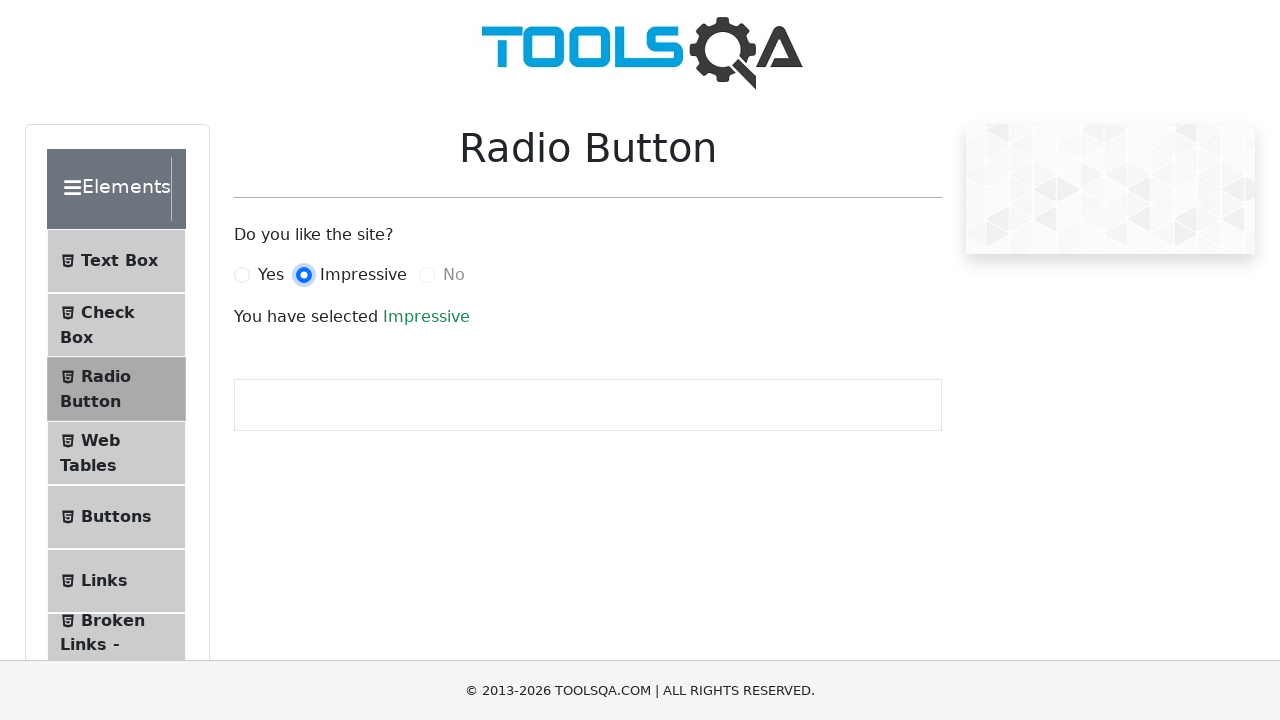

Verified that the 'Impressive' radio button is selected
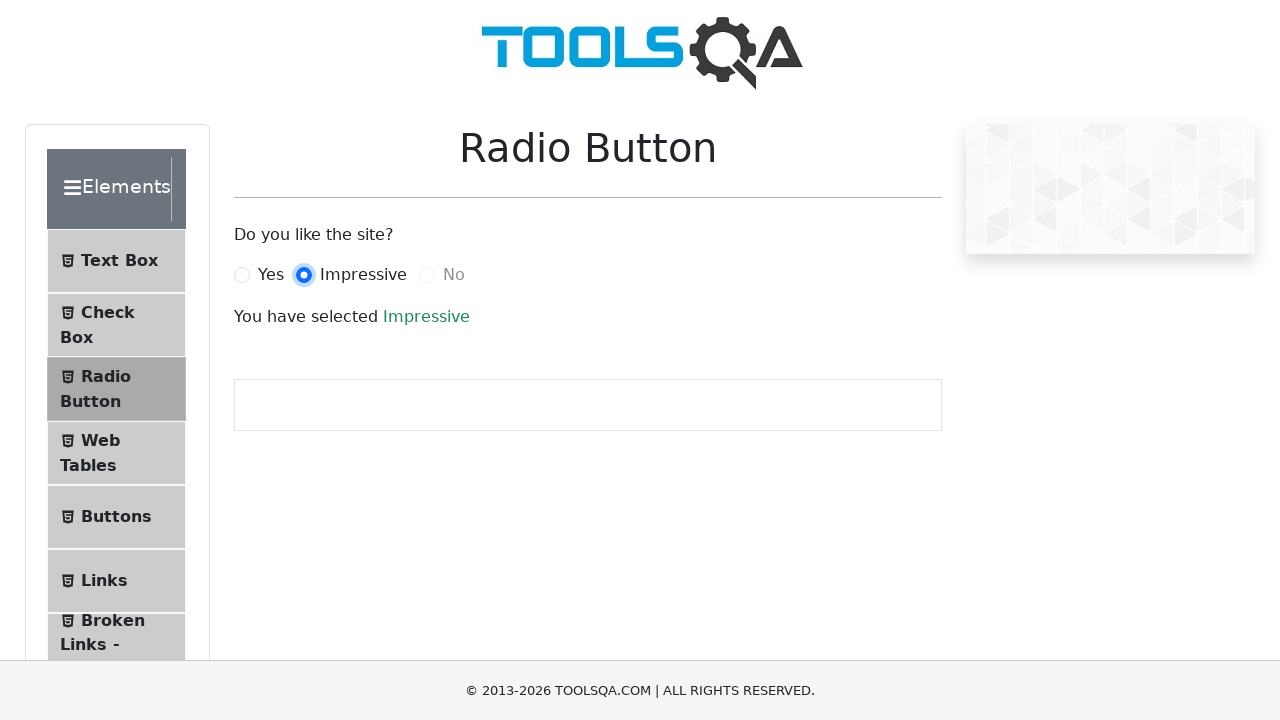

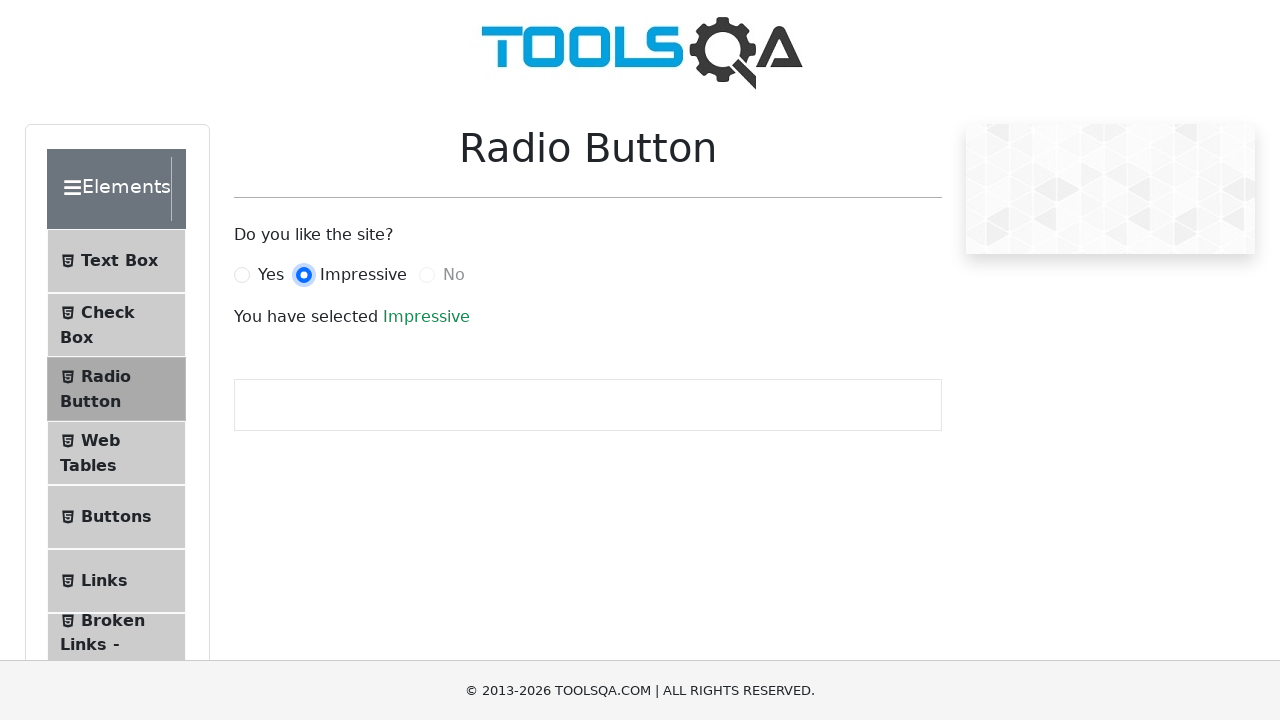